Tests alert handling by triggering an alert and accepting it

Starting URL: https://testautomationpractice.blogspot.com/

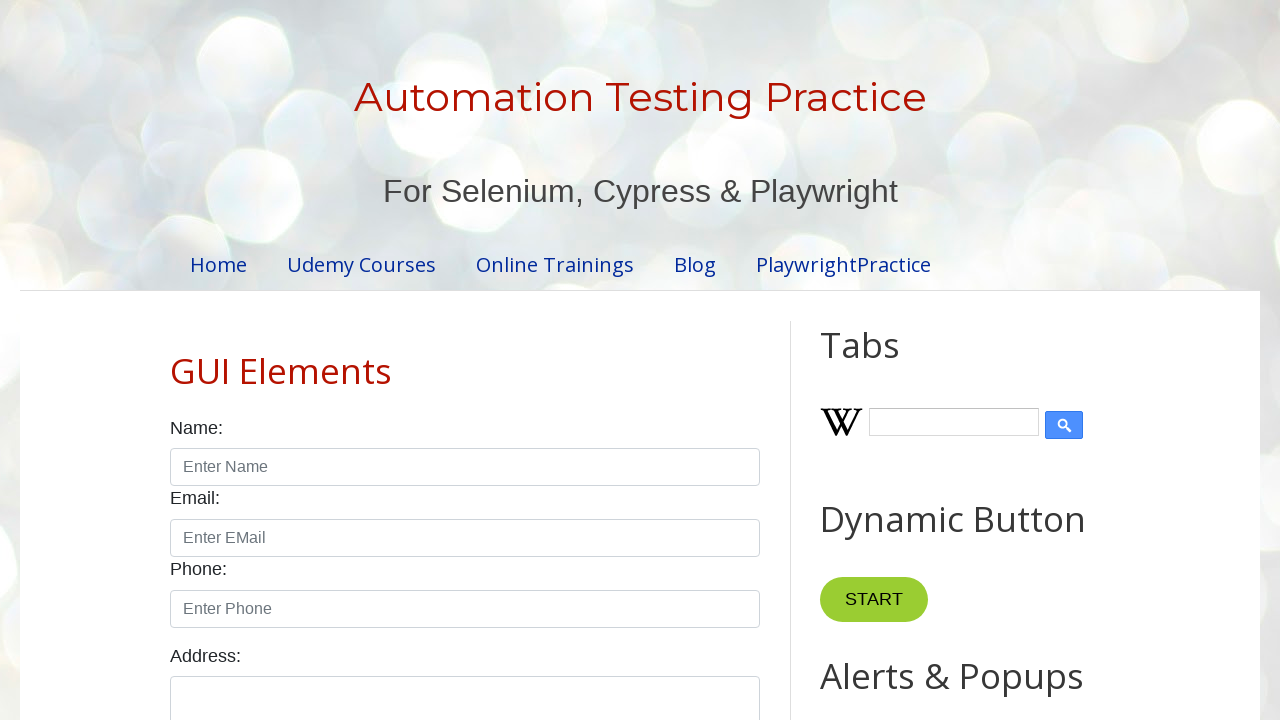

Clicked button to trigger alert at (880, 361) on xpath=//button[@onclick='myFunction()']
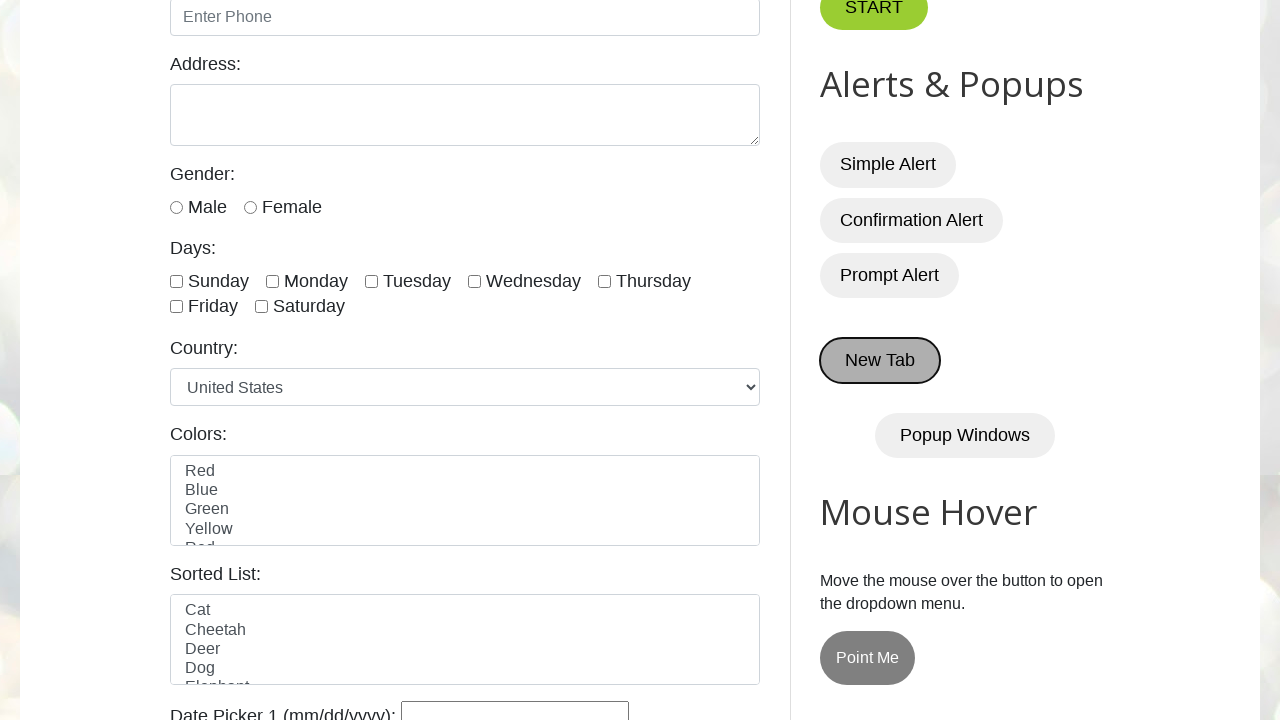

Set up dialog handler to accept alert
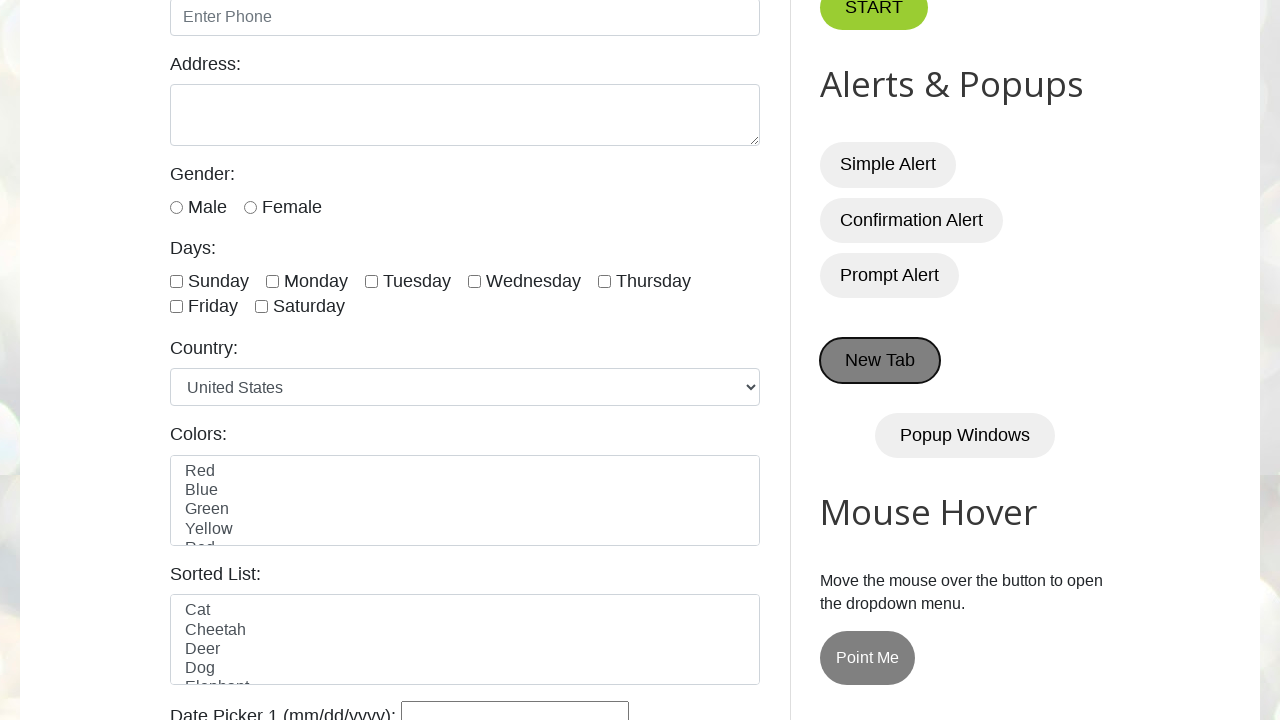

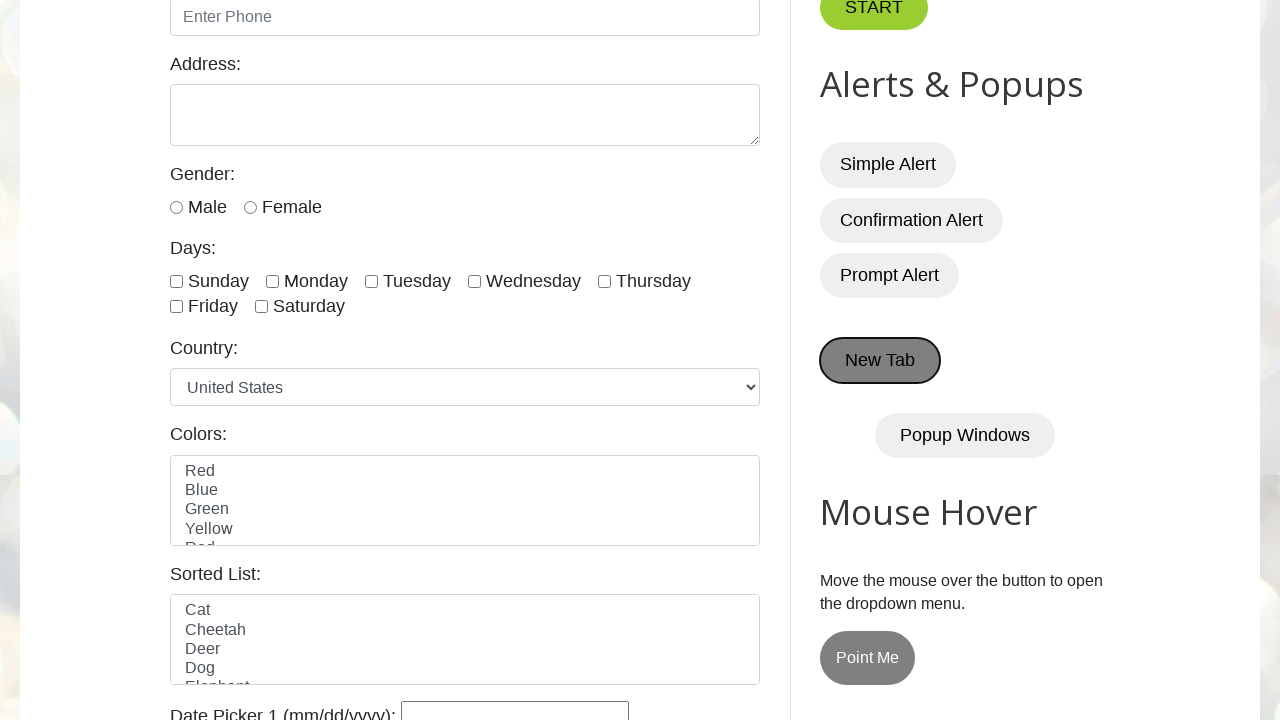